Tests clicking the Login button and verifying a Submit button exists below a heading element

Starting URL: https://omayo.blogspot.com

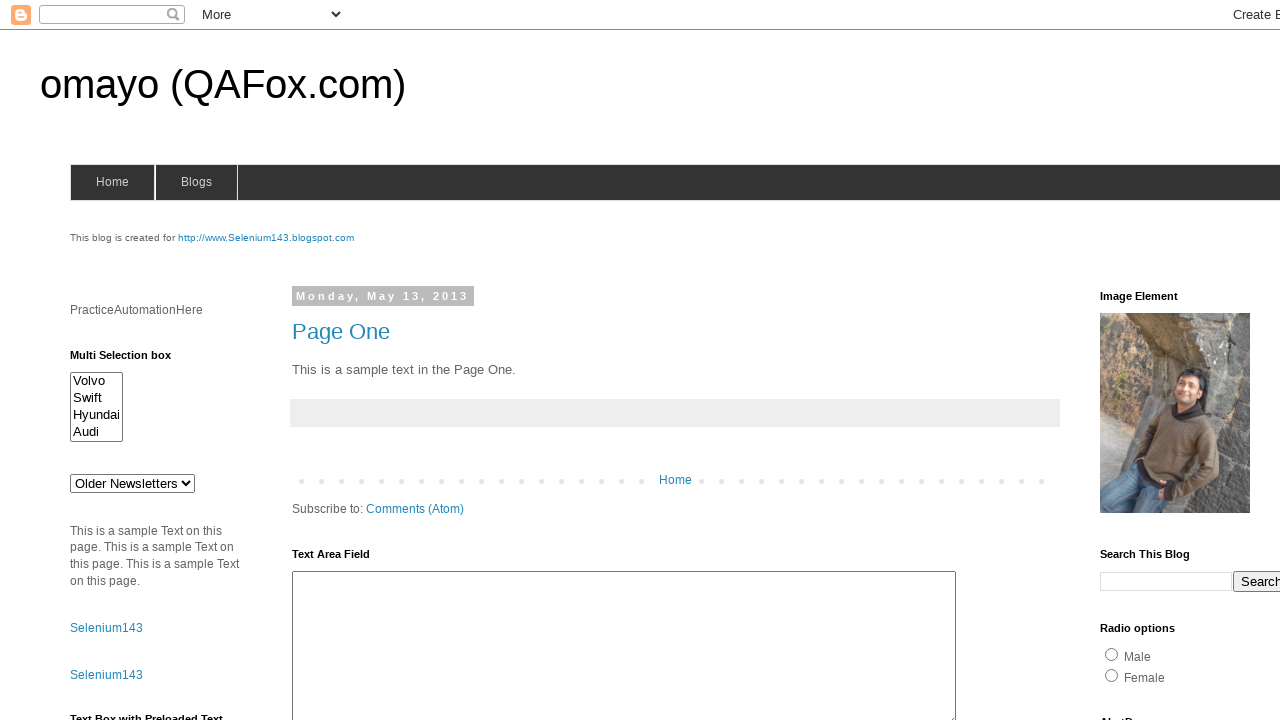

Clicked the Login button at (316, 361) on button:text('Login')
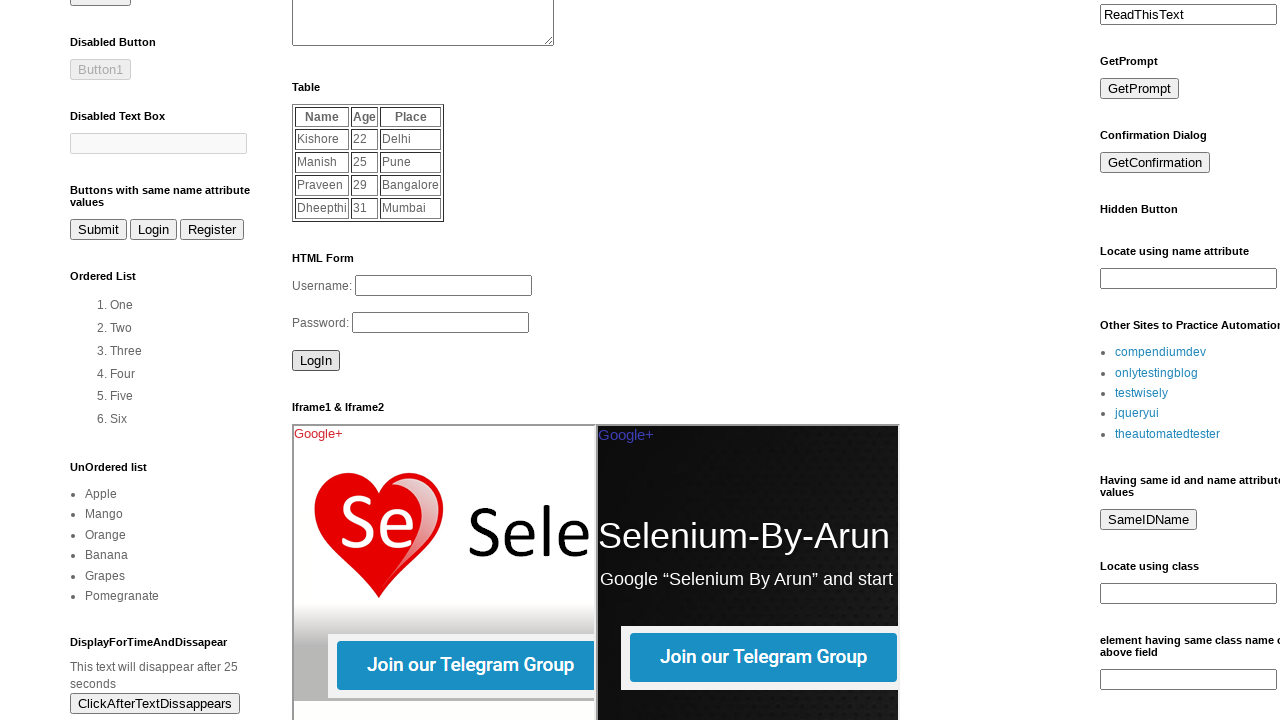

Verified Submit button exists below heading element
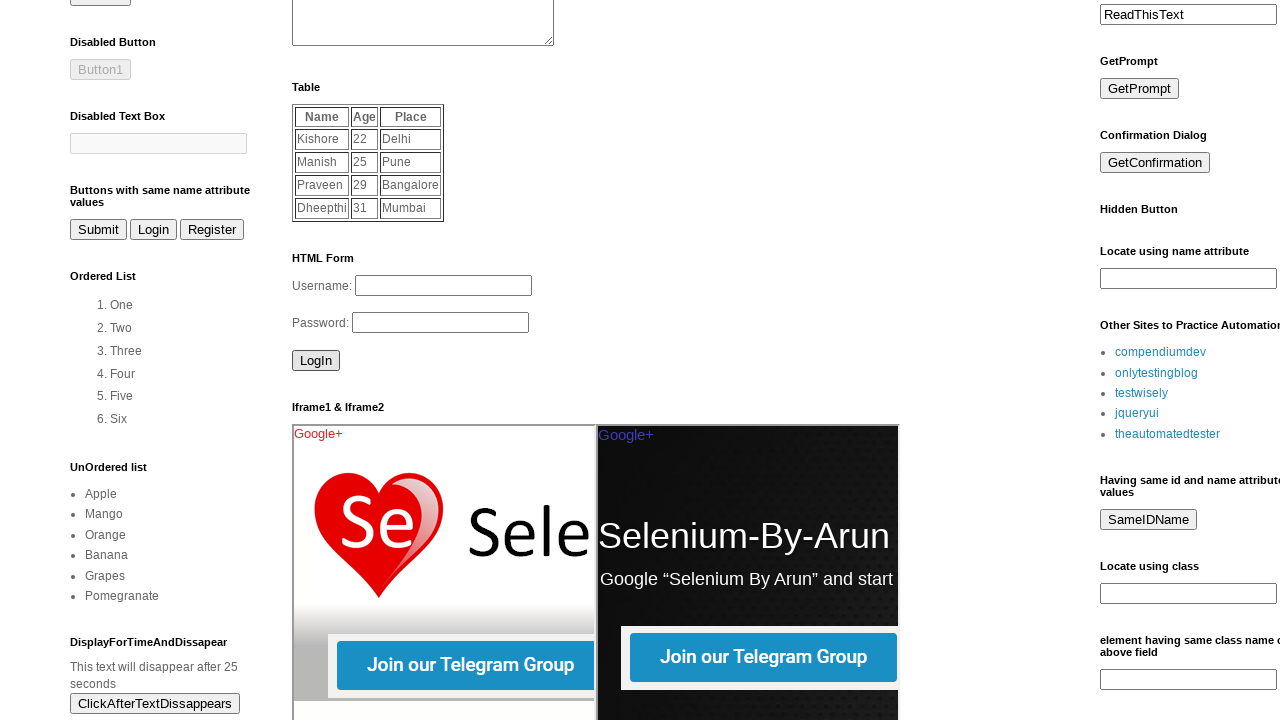

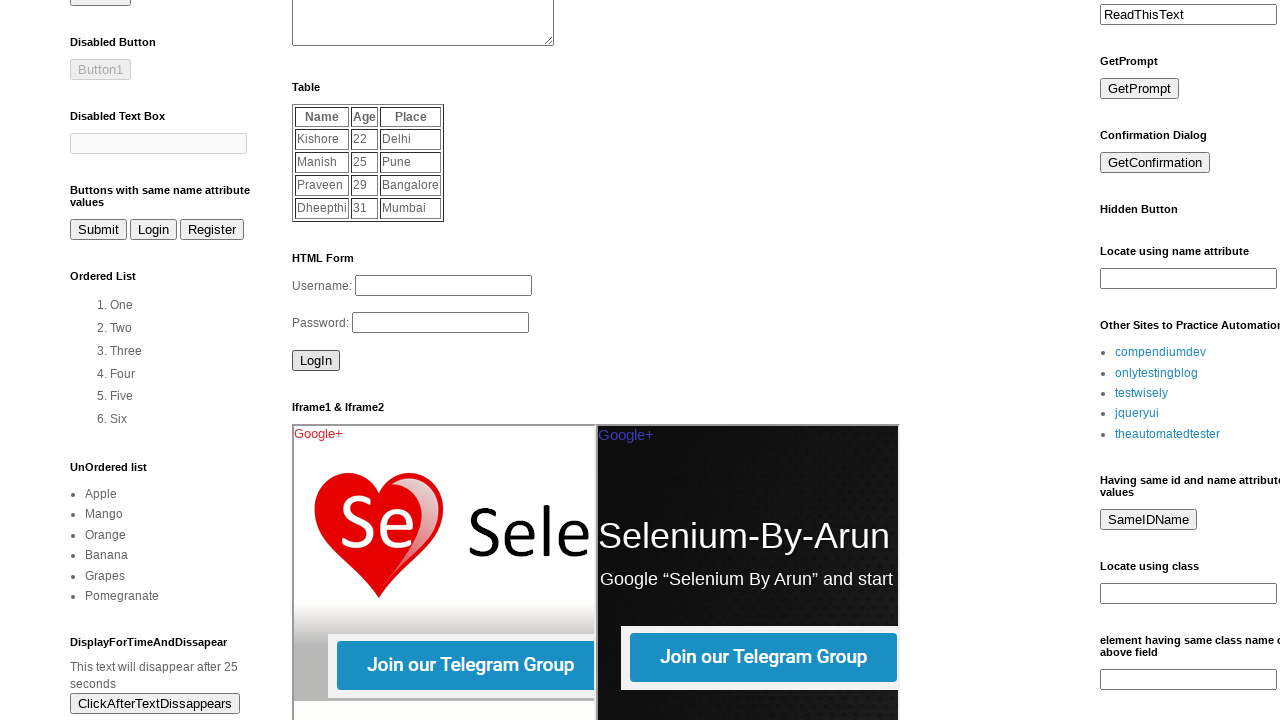